Fills name field and handles confirm dialog by accepting it

Starting URL: https://codenboxautomationlab.com/practice/

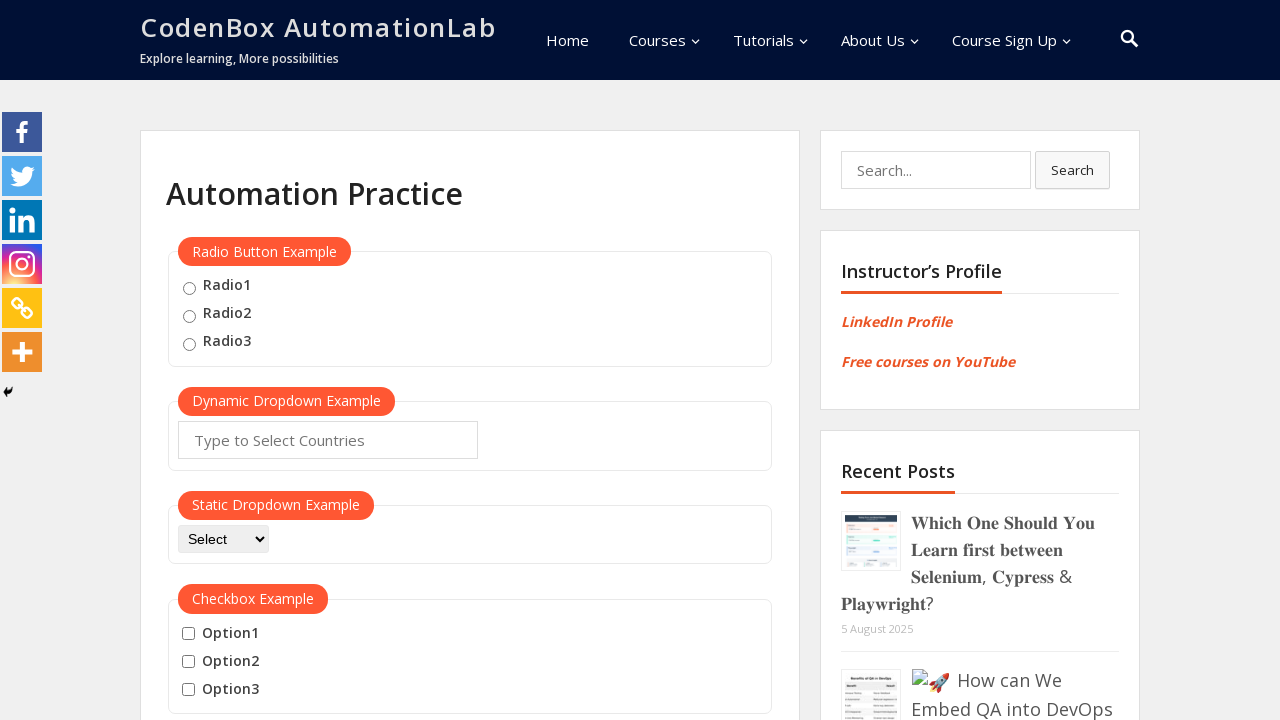

Filled name field with 'TestUser456' on #name
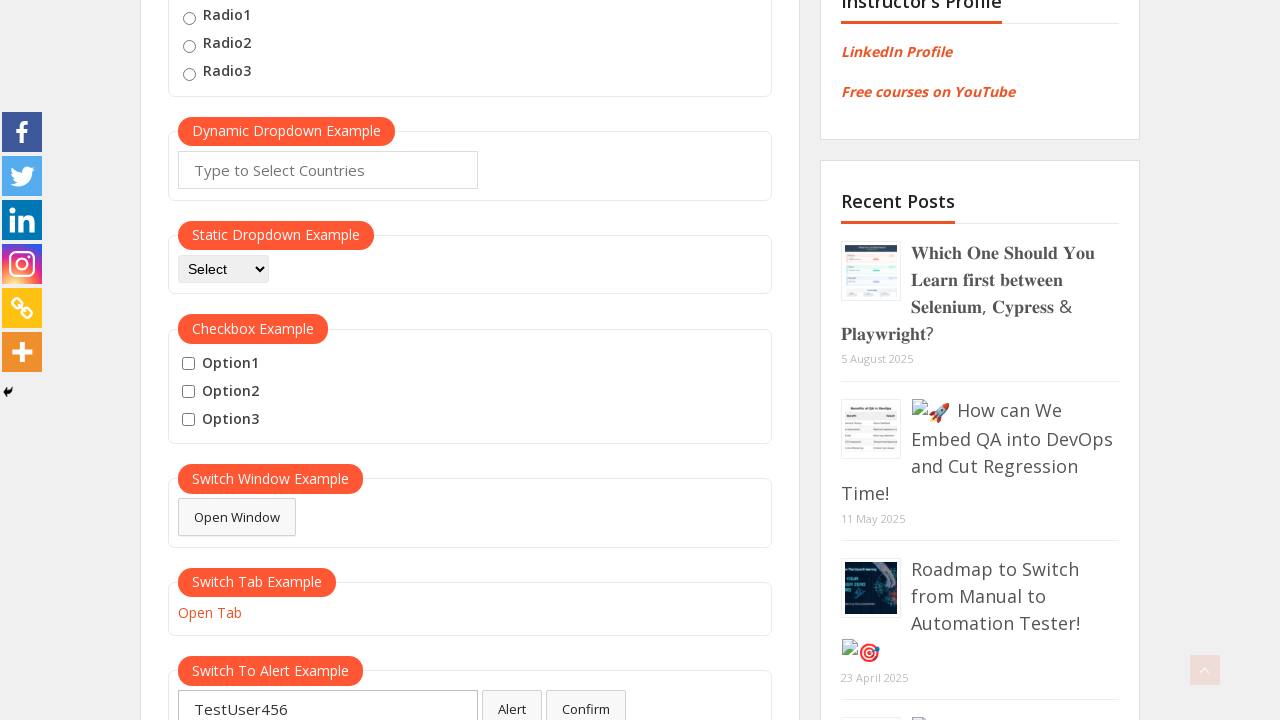

Set up dialog handler to accept confirm dialog
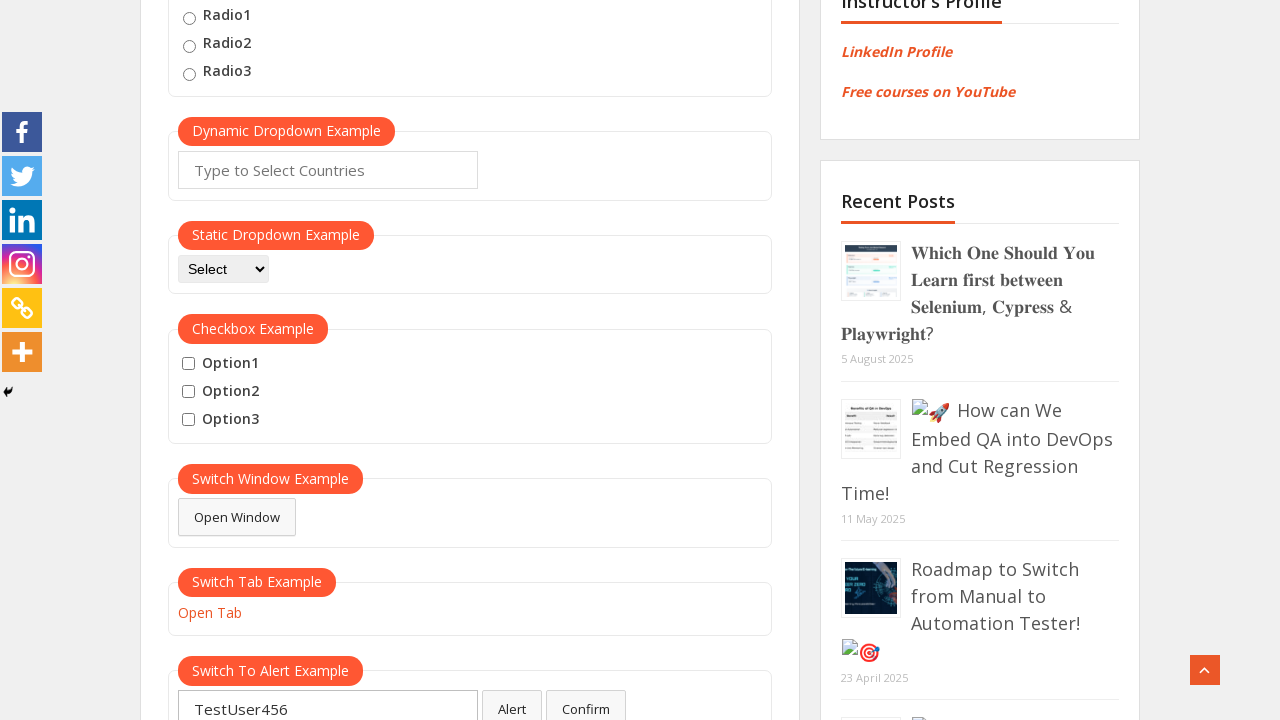

Clicked confirm button and accepted the dialog at (586, 701) on #confirmbtn
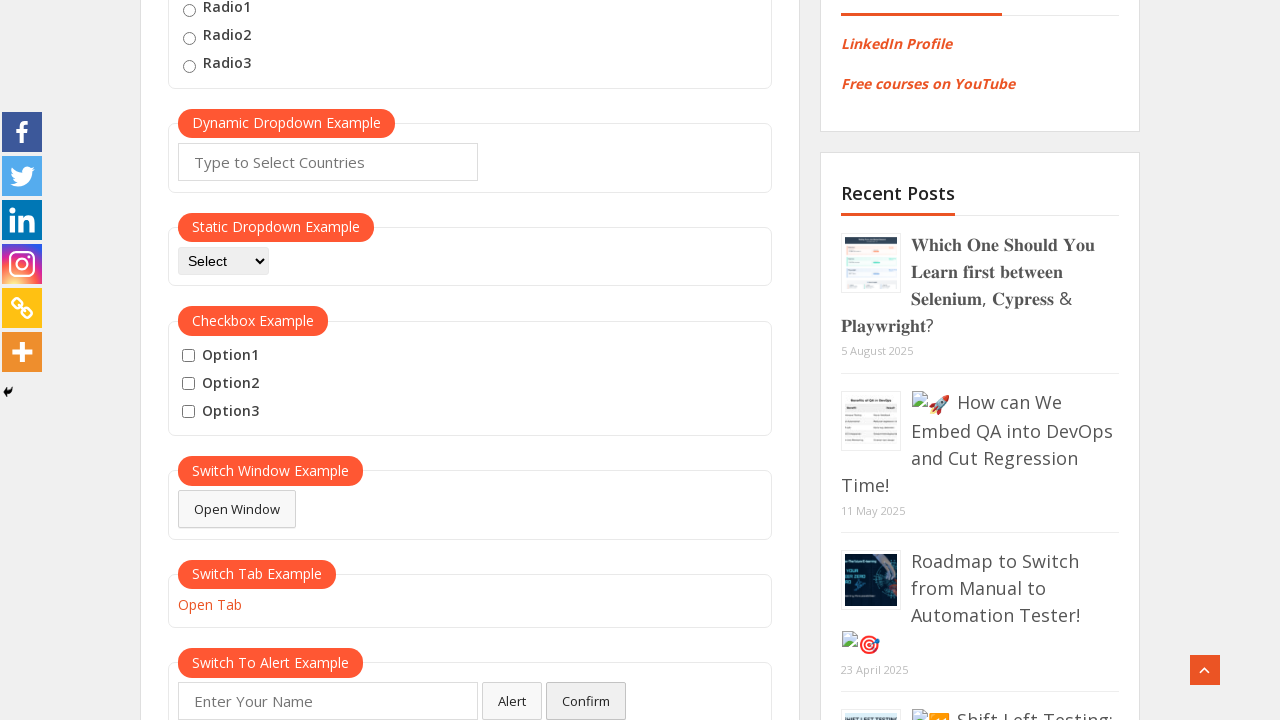

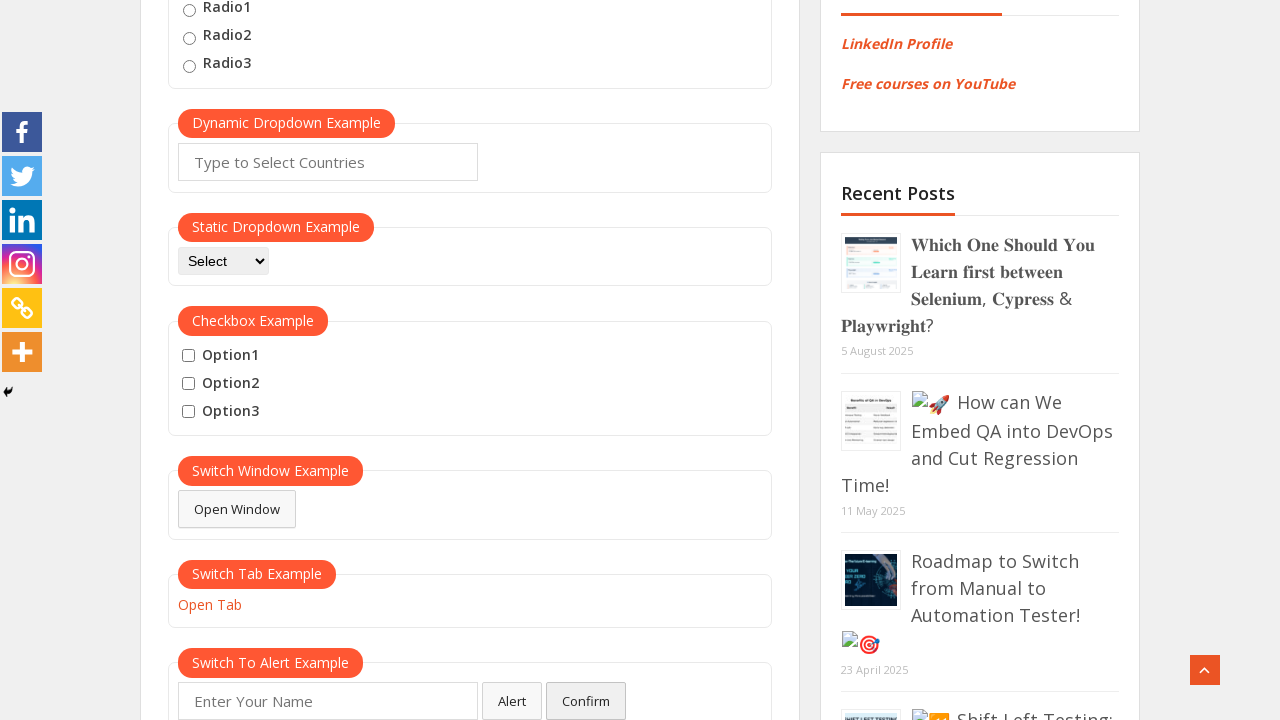